Navigates to stockcharts.com and verifies the page loads by checking the URL and title are accessible

Starting URL: http://stockcharts.com

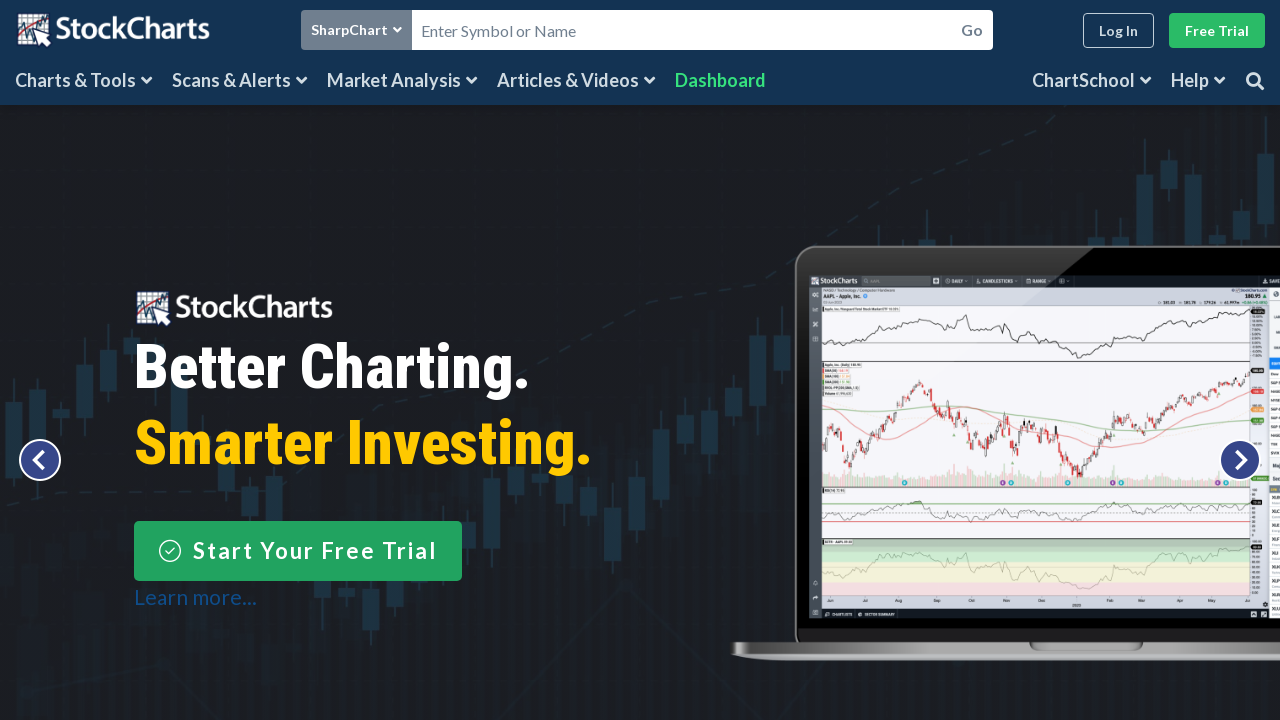

Waited for page DOM content to load
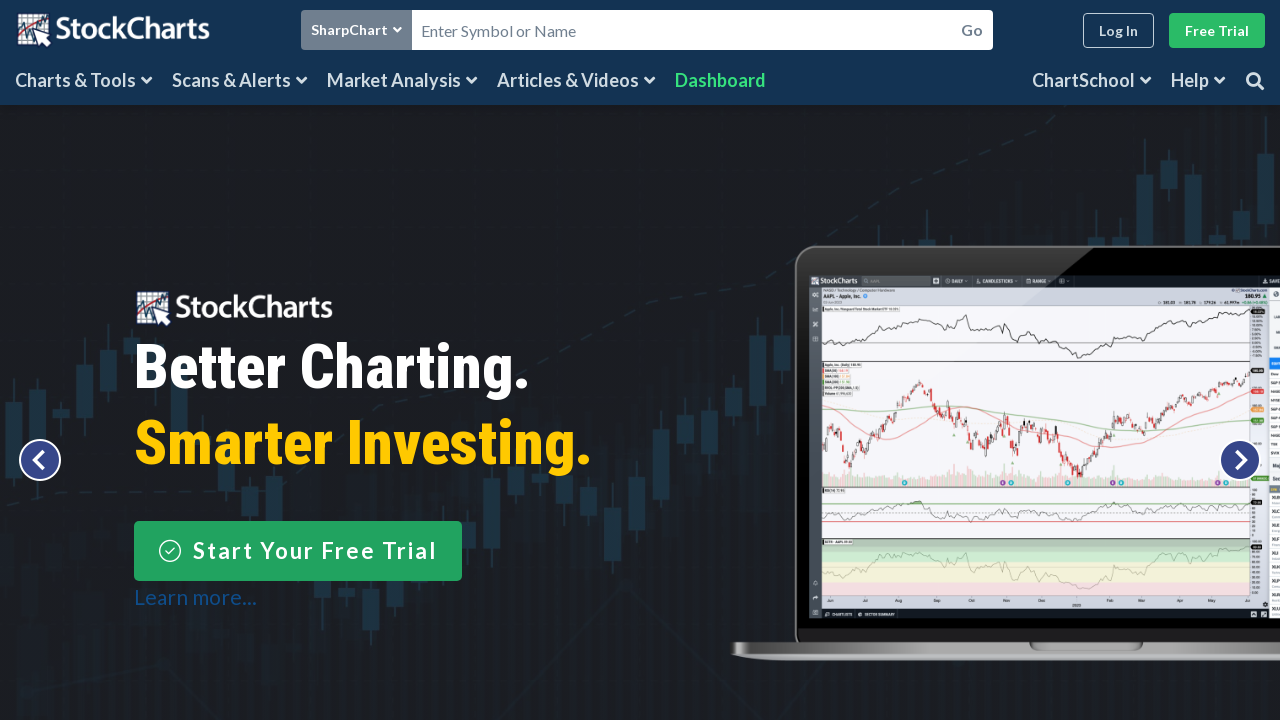

Retrieved page title: StockCharts.com | Advanced Financial Charts & Technical Analysis Tools
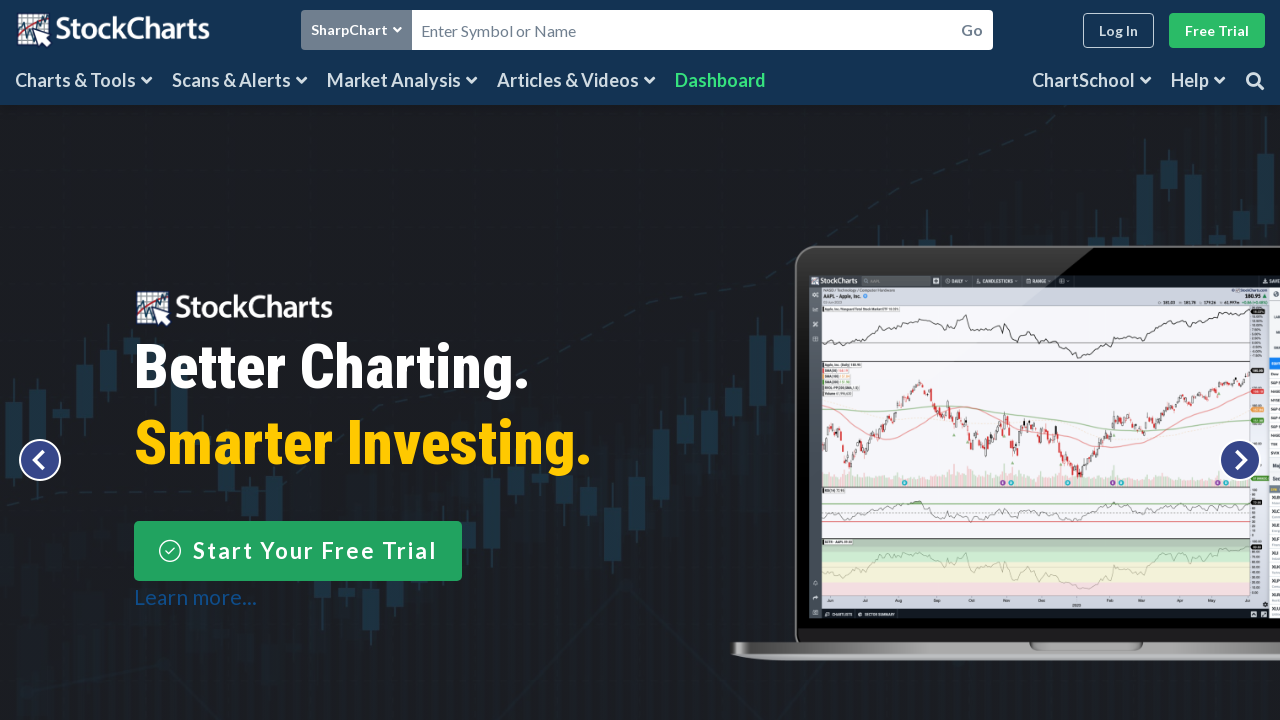

Retrieved current URL: https://stockcharts.com/
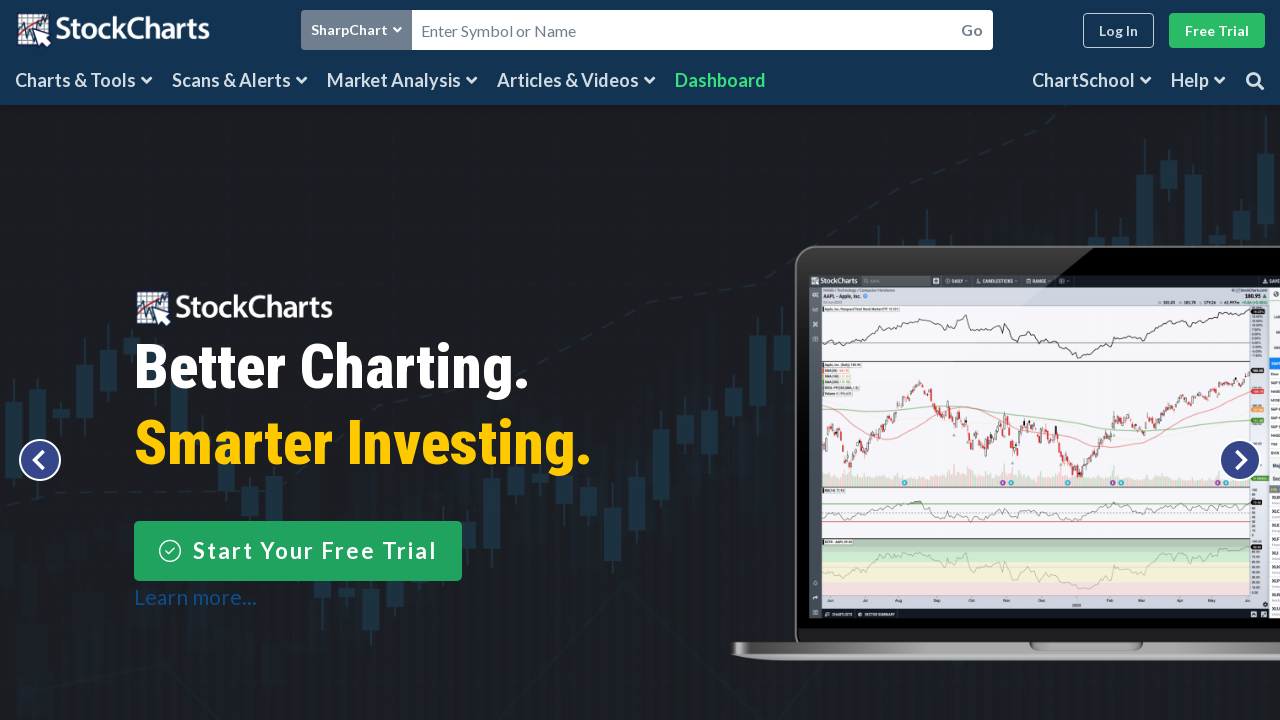

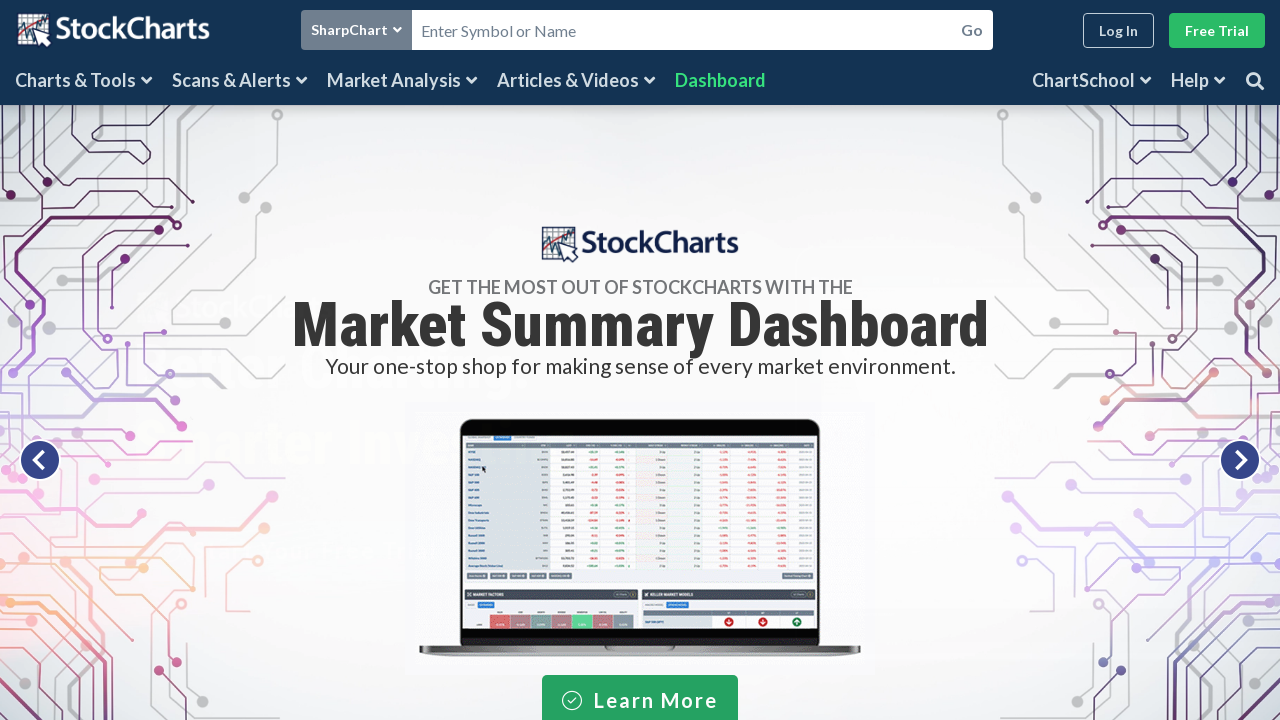